Tests dropdown selection functionality by verifying default selection, selecting an option, and confirming the selection changed.

Starting URL: http://the-internet.herokuapp.com/dropdown

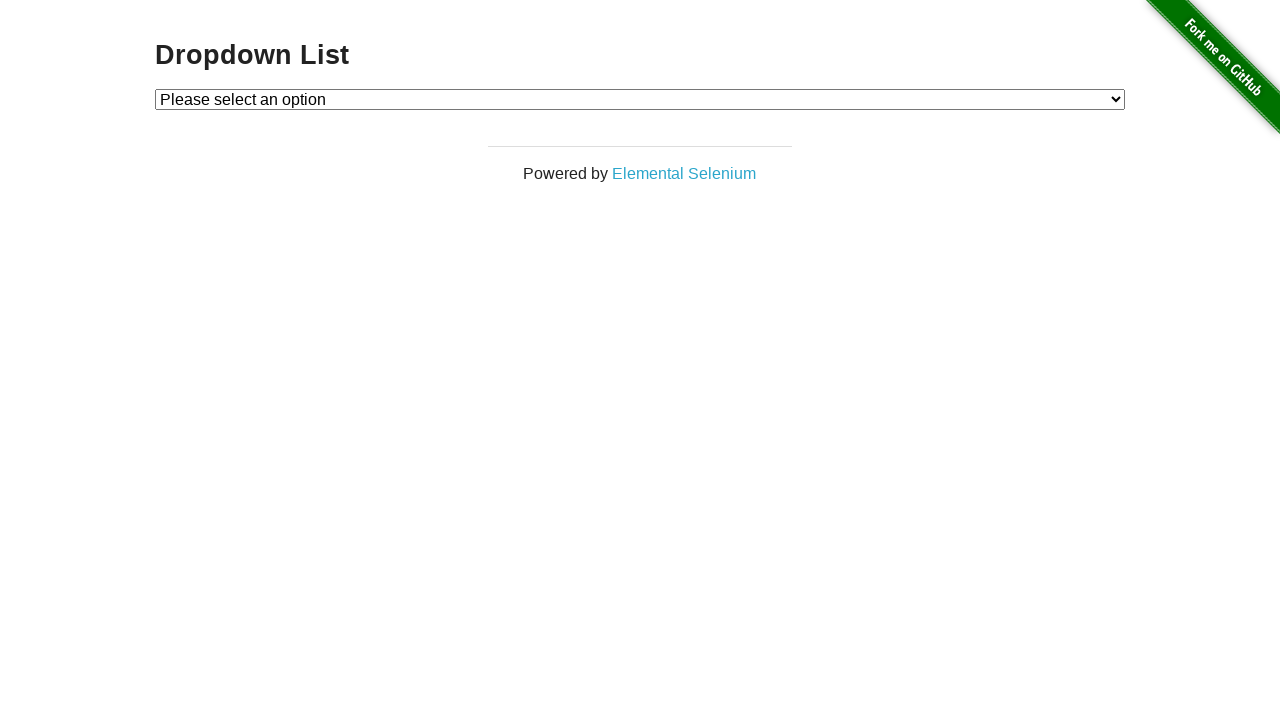

Verified default dropdown selection is 'Please select an option'
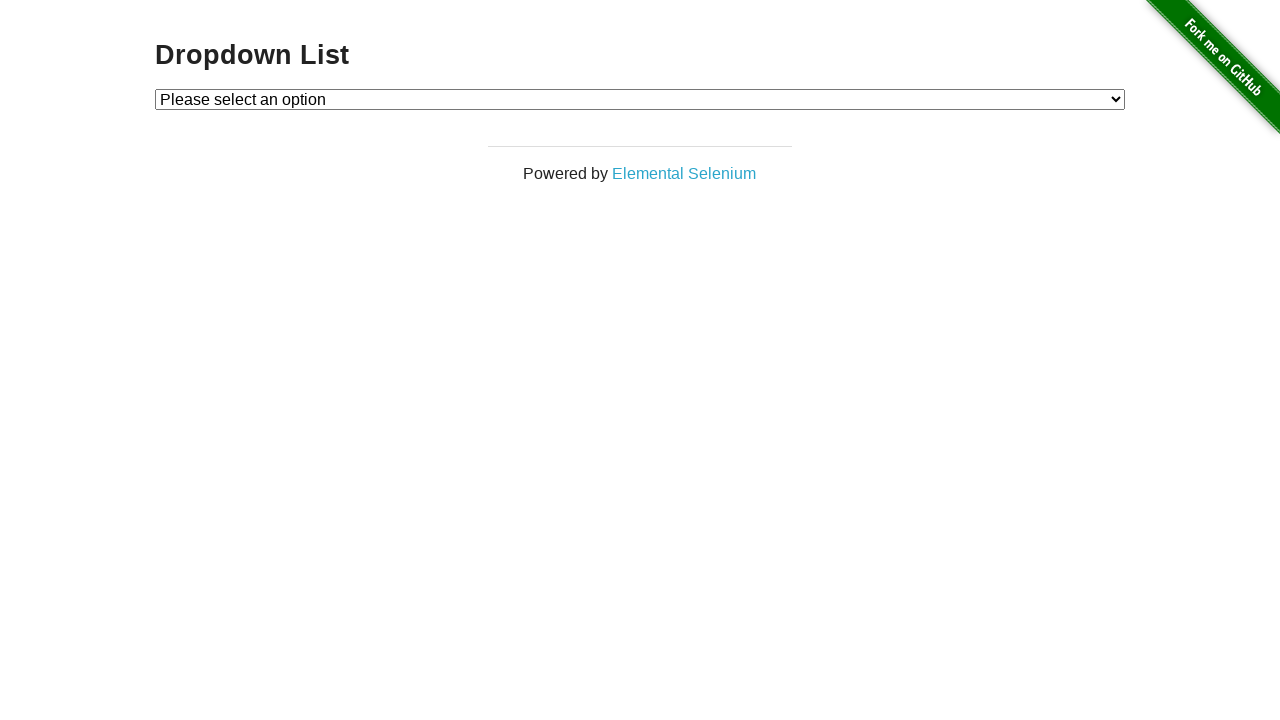

Selected 'Option 2' from dropdown on #dropdown
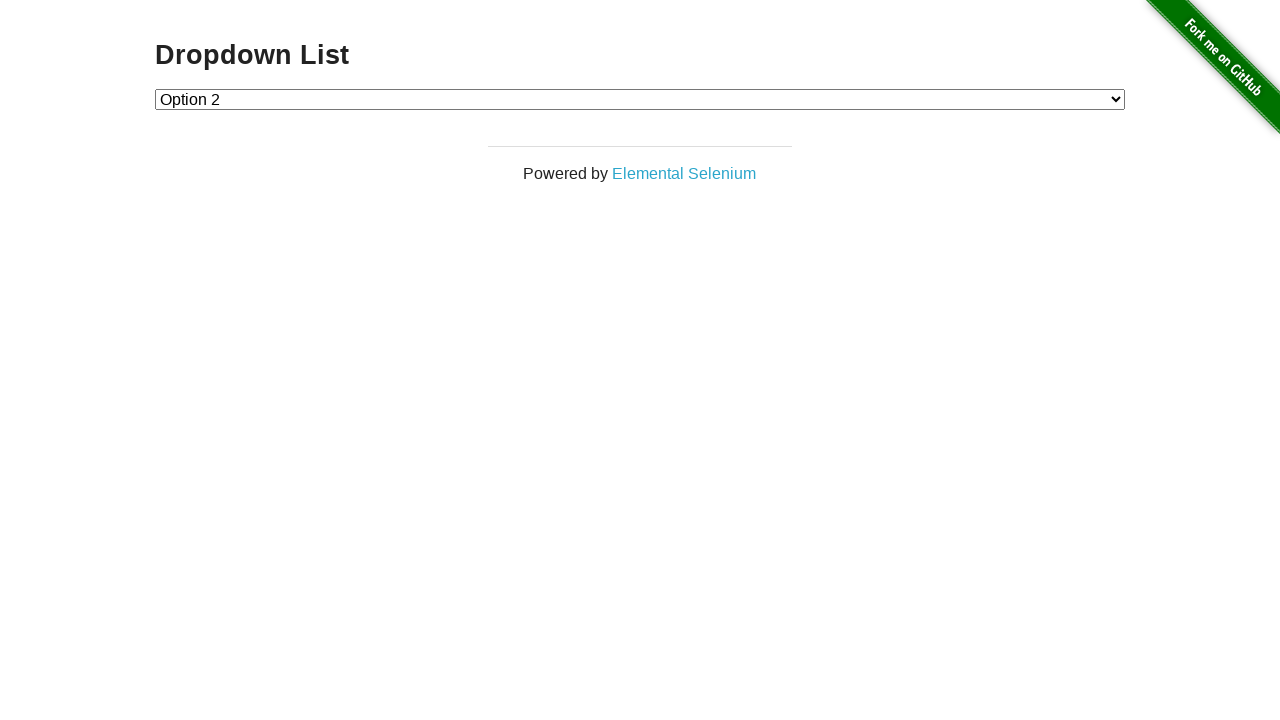

Verified dropdown selection changed to 'Option 2'
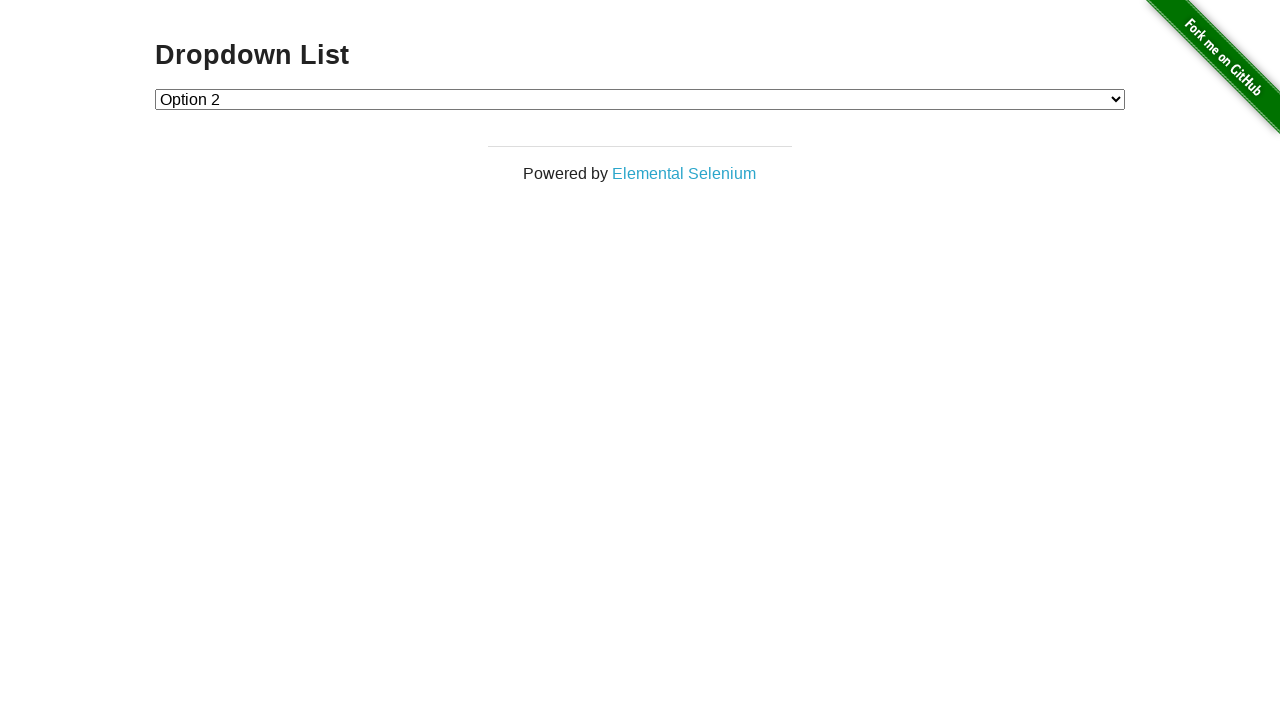

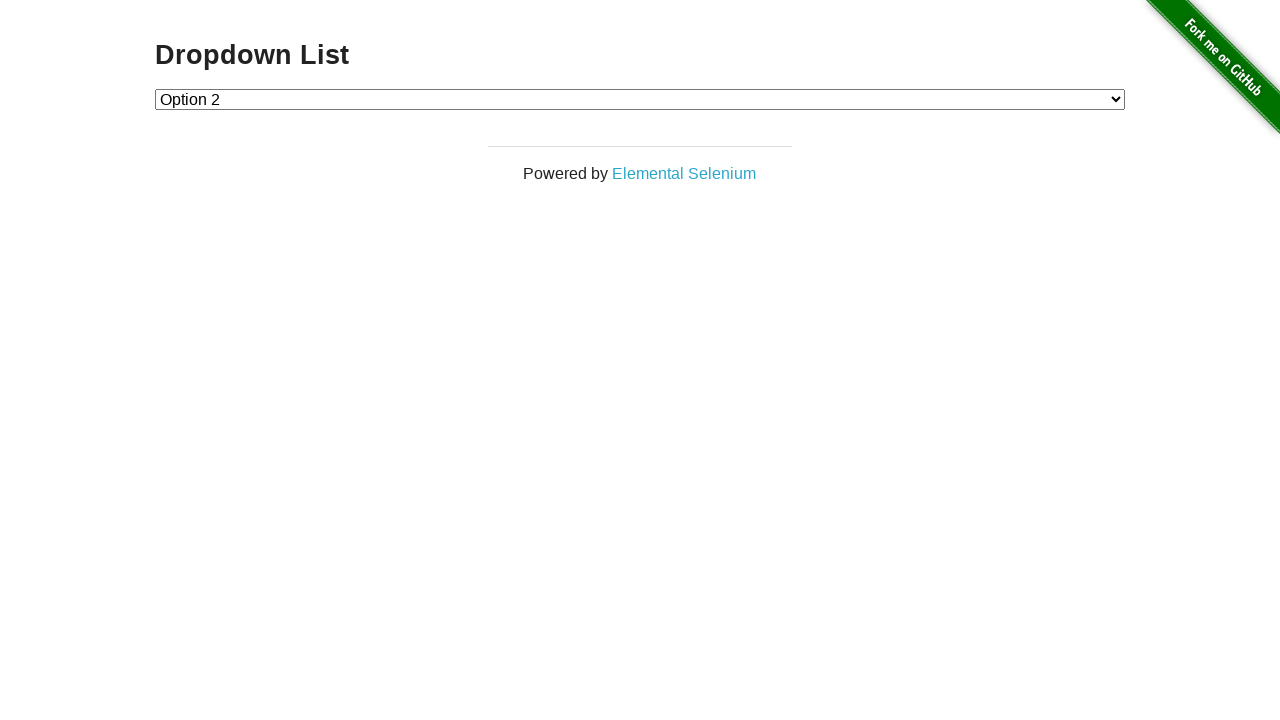